Tests that the name field is required on the contact form by clicking submit without filling the name field and verifying the validation message appears.

Starting URL: https://ancabota09.wixsite.com/intern

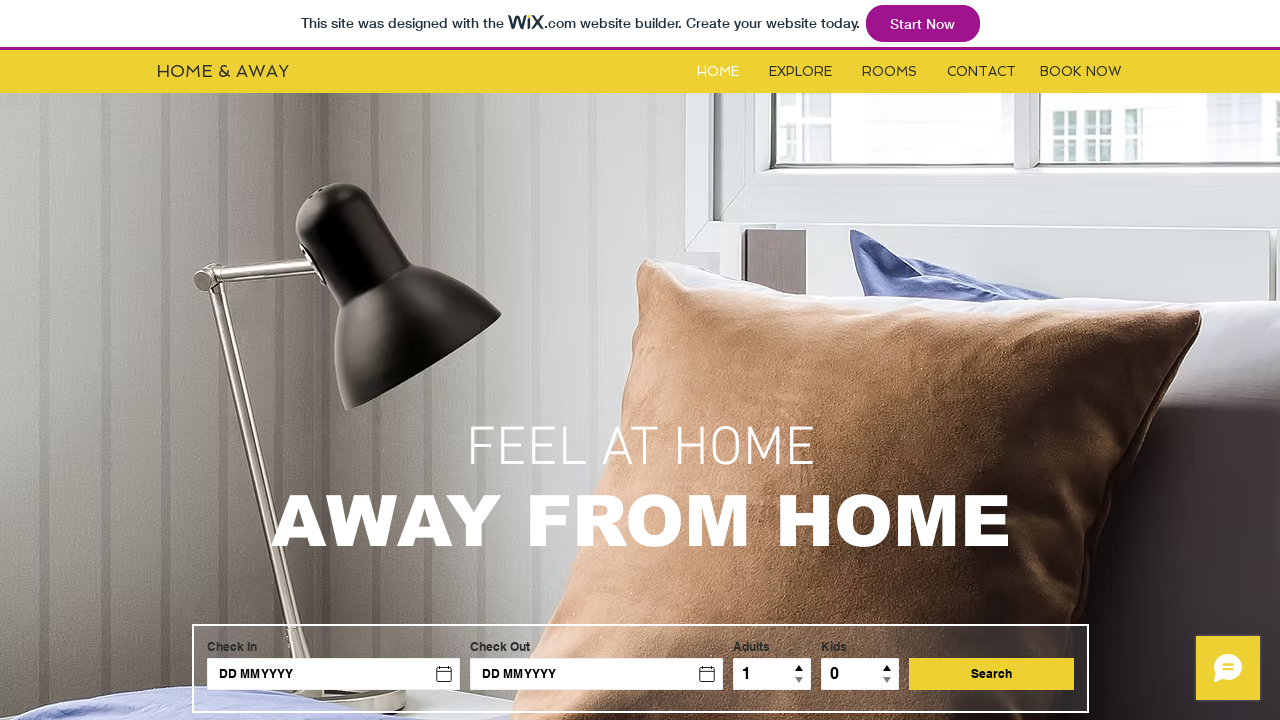

Clicked Contact button at (982, 72) on #i6kl732v3label
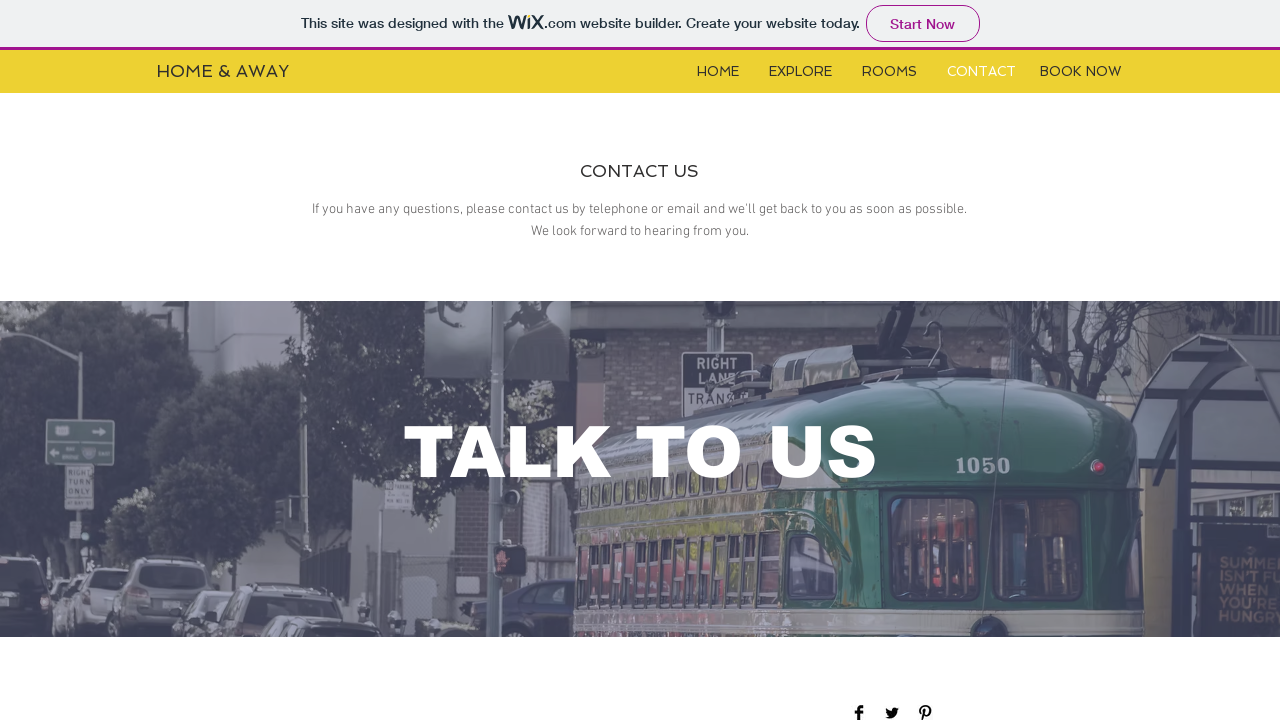

Contact form loaded and became visible
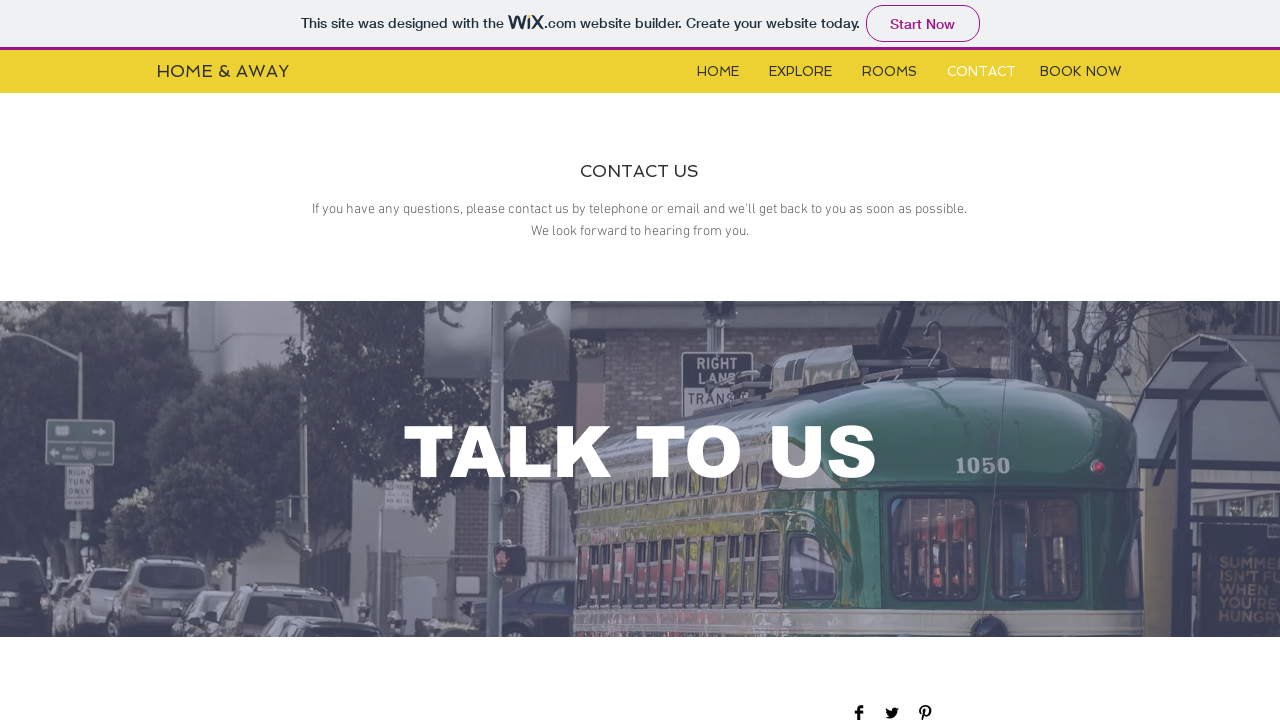

Clicked submit button without filling form fields at (1050, 361) on xpath=//*[@id='comp-jxbsa1fi']/button
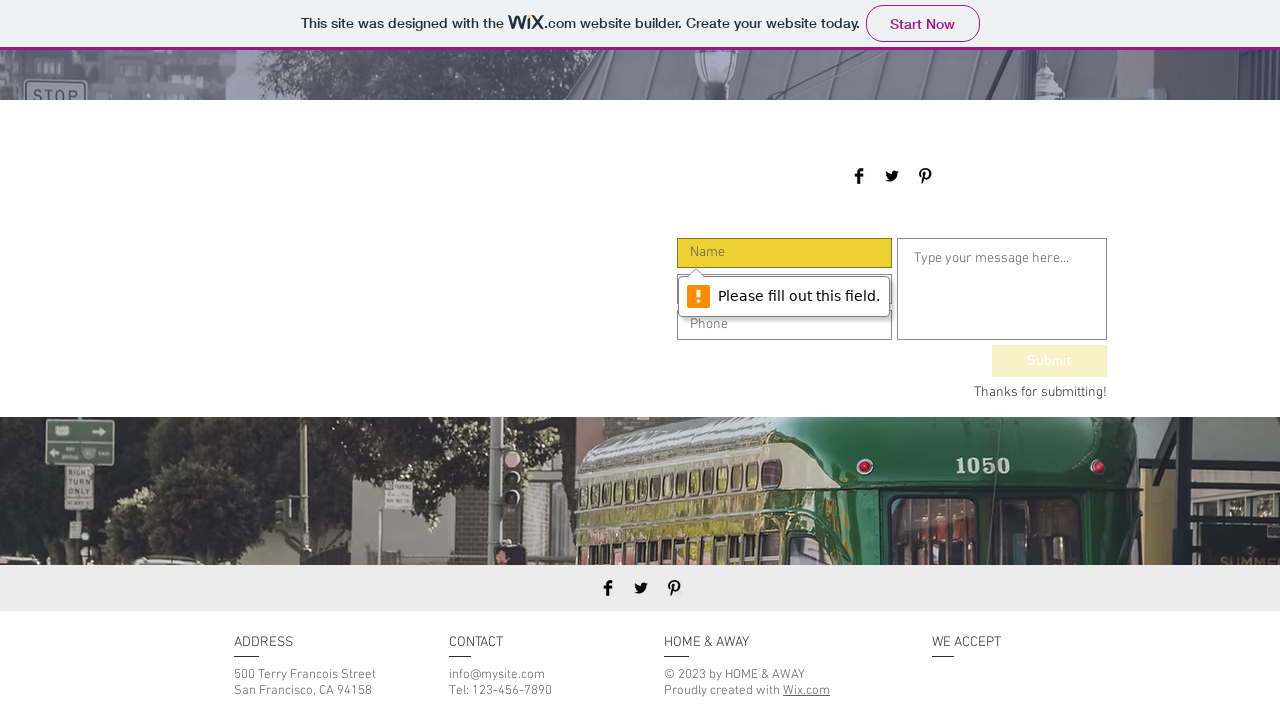

Retrieved validation message from name field: 'Please fill out this field.'
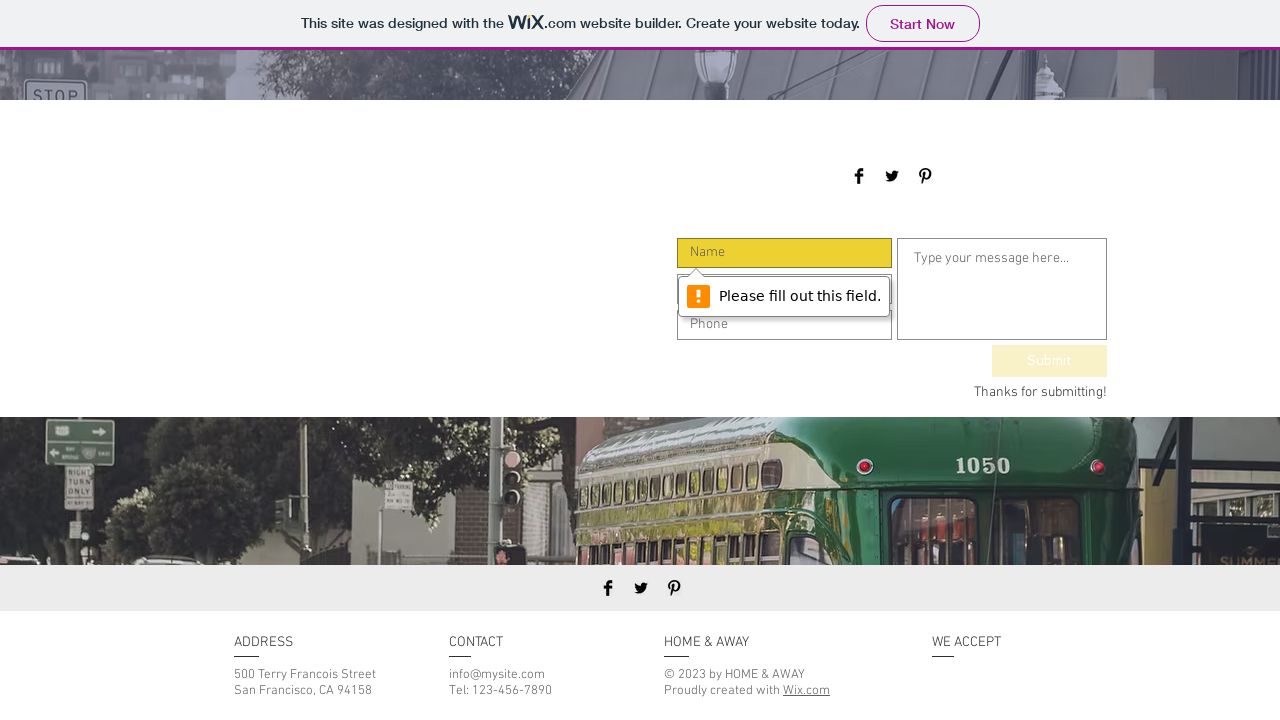

Verified that name field validation message 'Please fill out this field.' is displayed
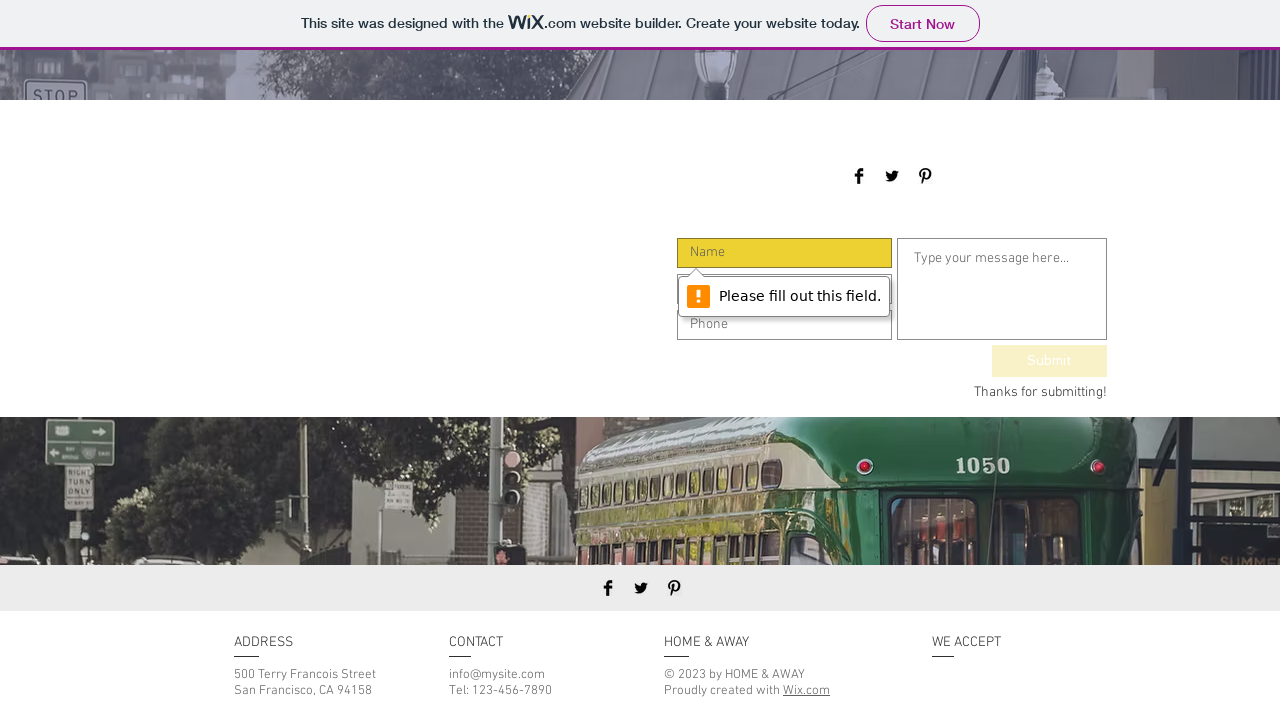

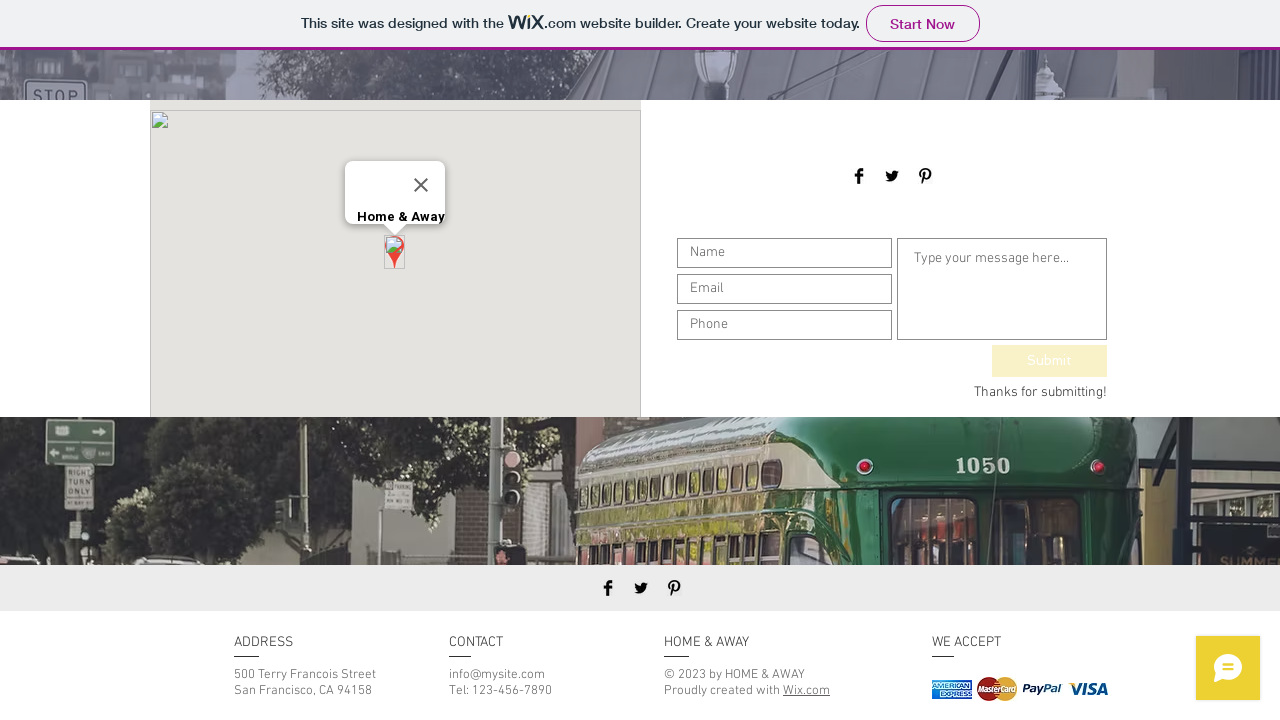